Tests the search functionality on navigator.ba by entering a search query and clicking the search button

Starting URL: https://www.navigator.ba/#/categories

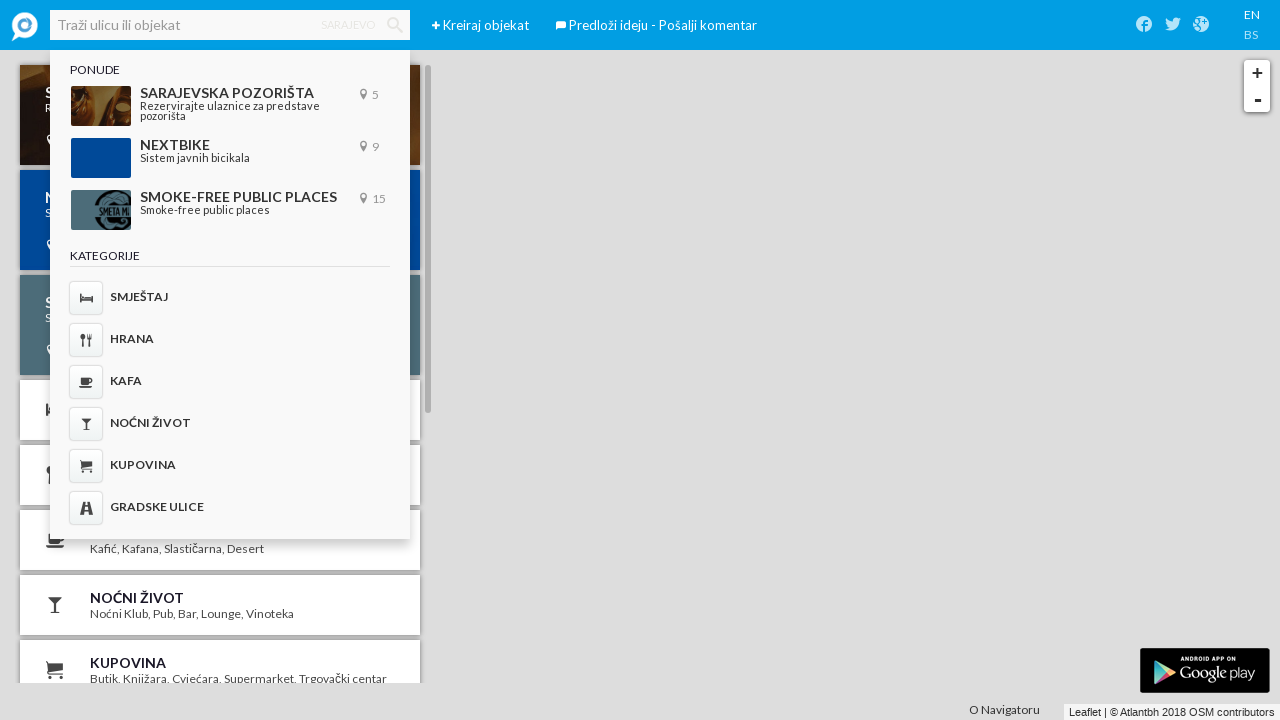

Waited 3 seconds for page to load
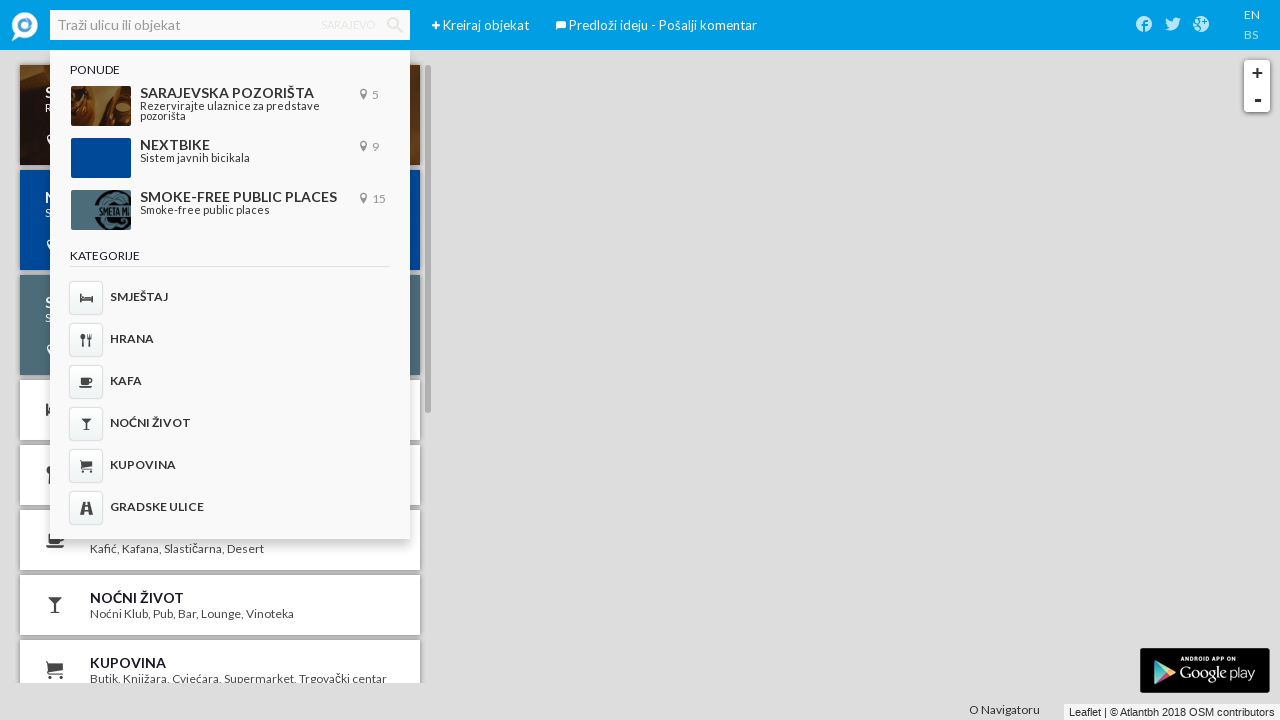

Clicked on search field at (230, 25) on .ember-view.ember-text-field.tt-query
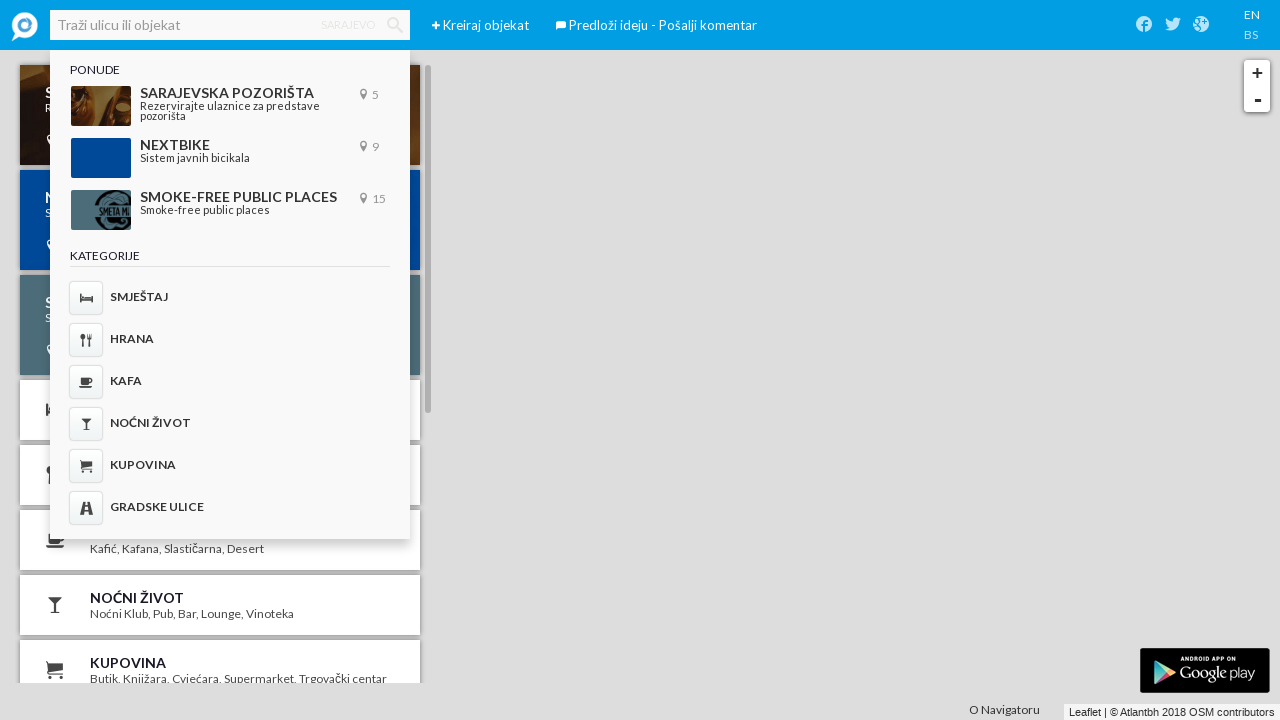

Filled search field with 'Vijecnica' on .ember-view.ember-text-field.tt-query
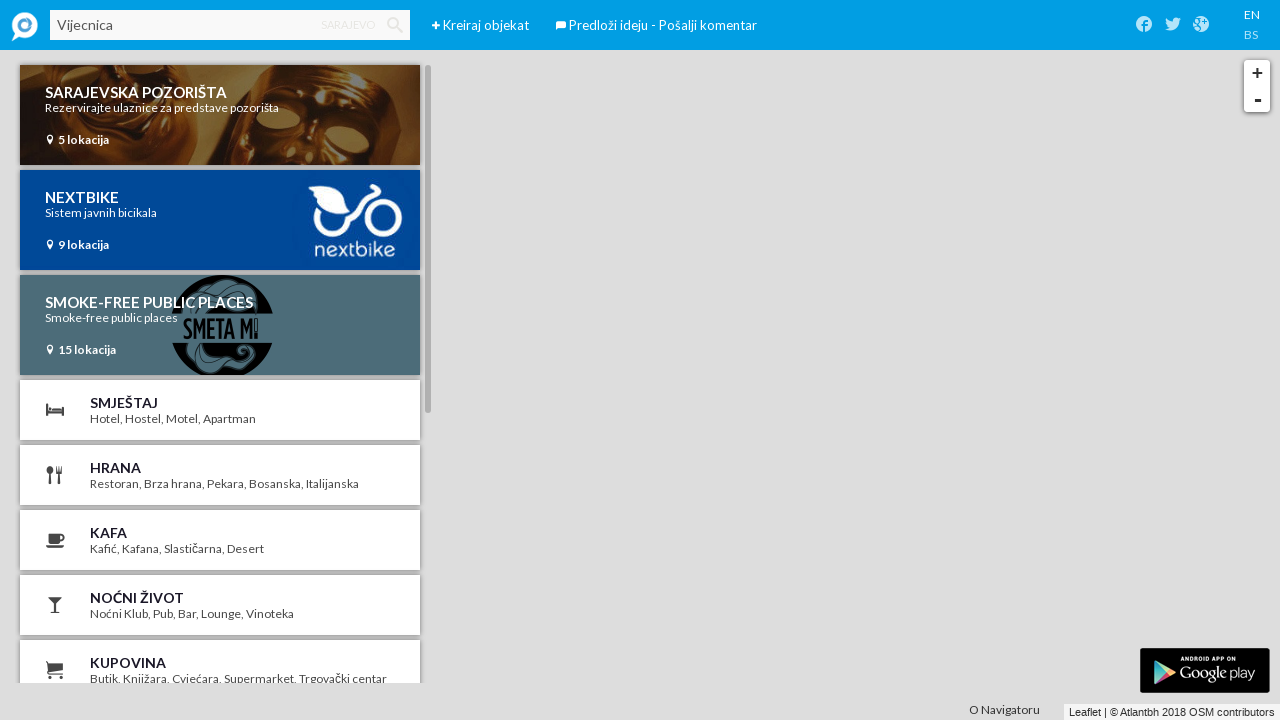

Clicked search button to submit query at (395, 25) on .iconav-search
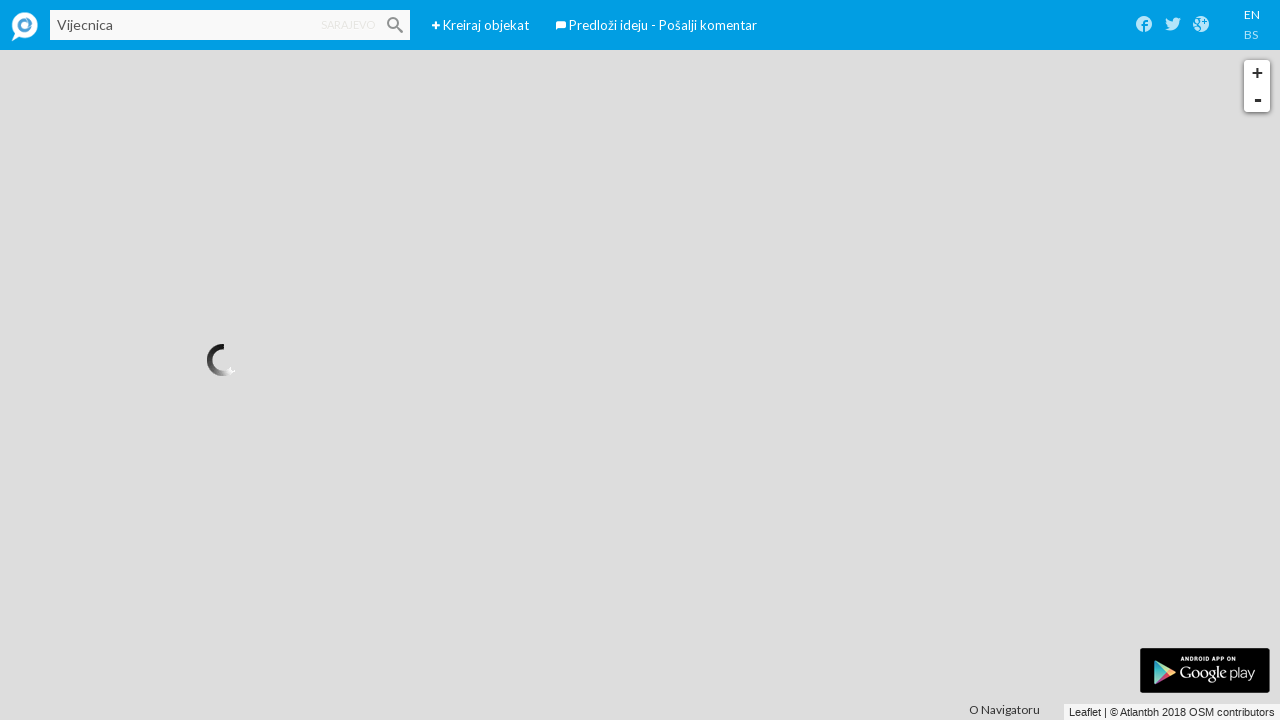

Waited 10 seconds for search results to load
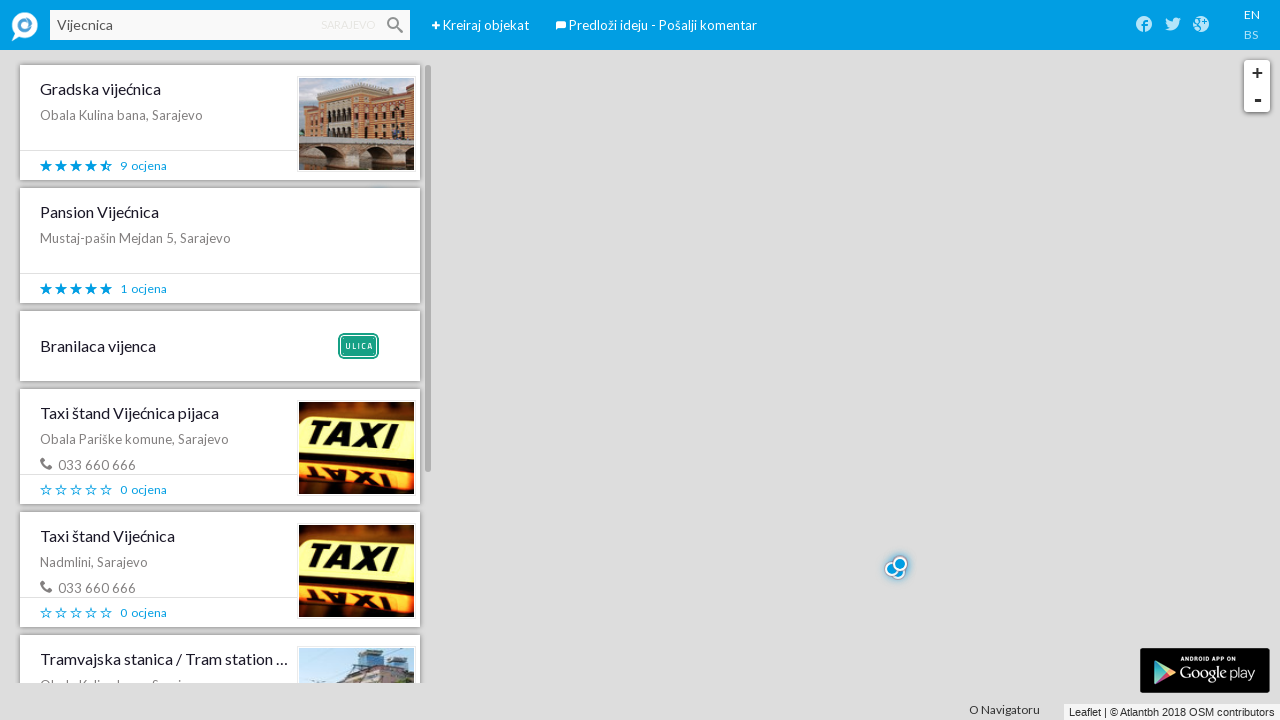

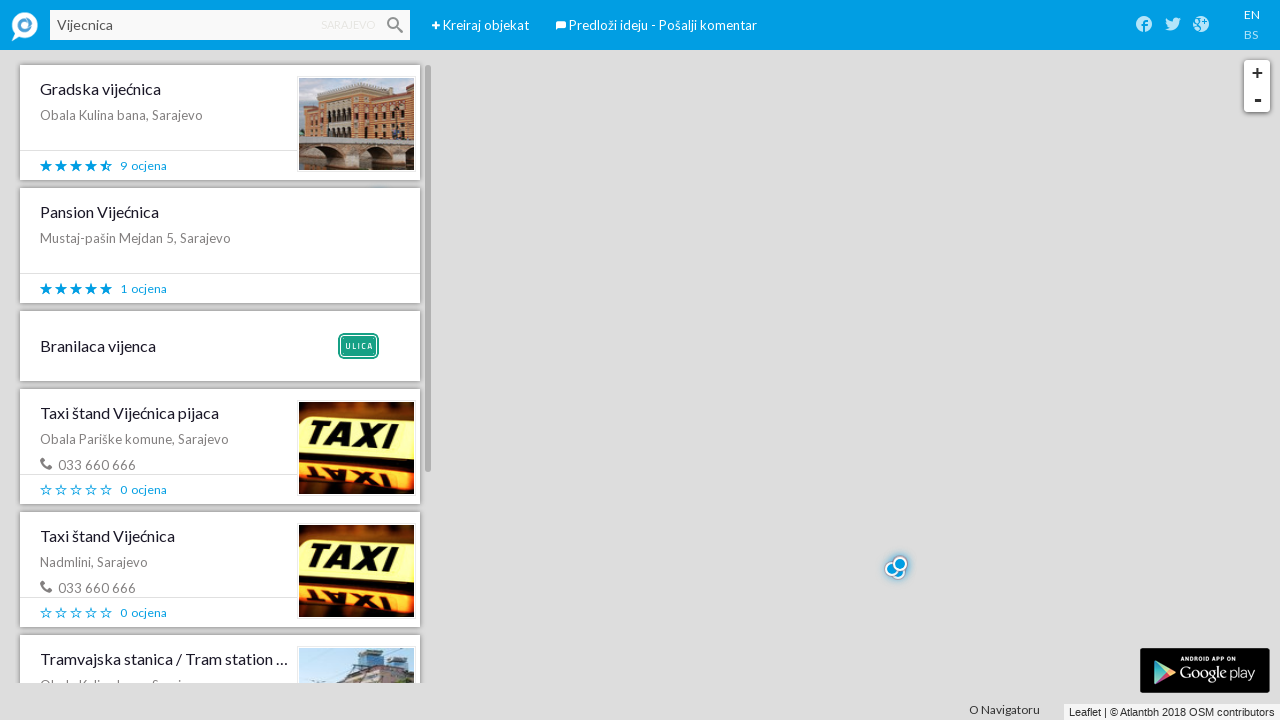